Tests radio button by clicking it and verifying it becomes selected

Starting URL: https://www.selenium.dev/selenium/web/web-form.html

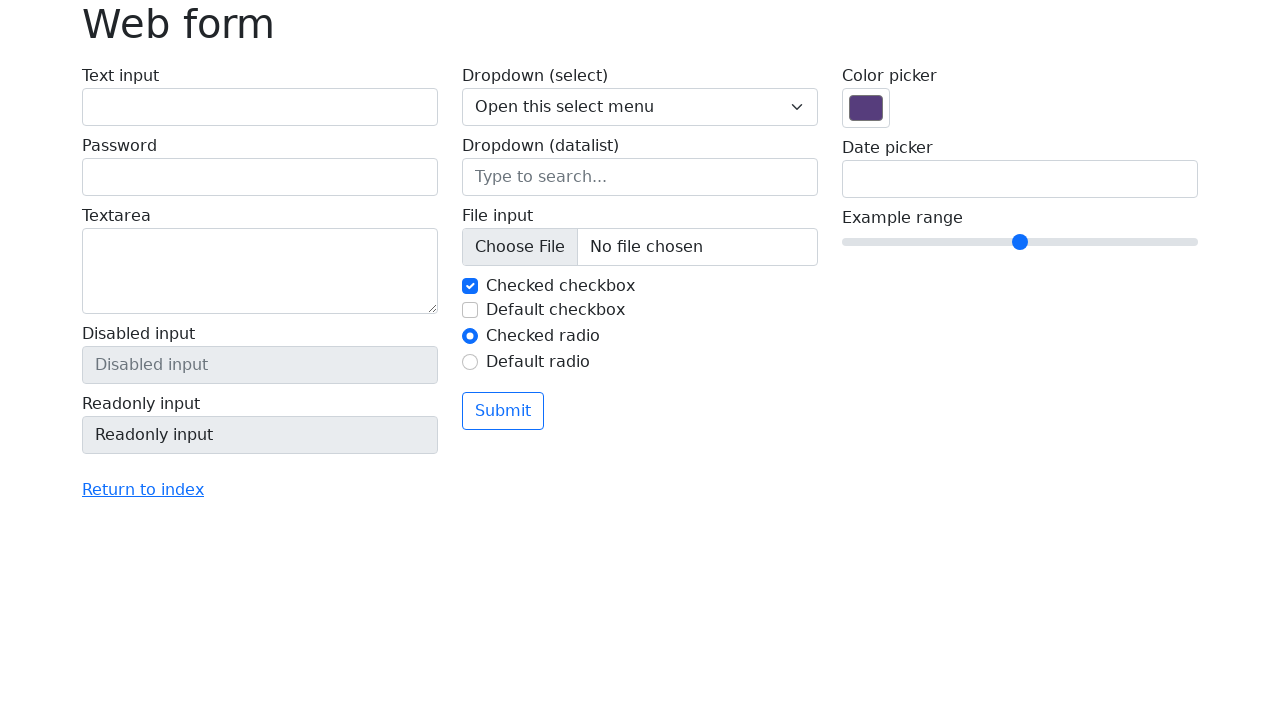

Navigated to web form test page
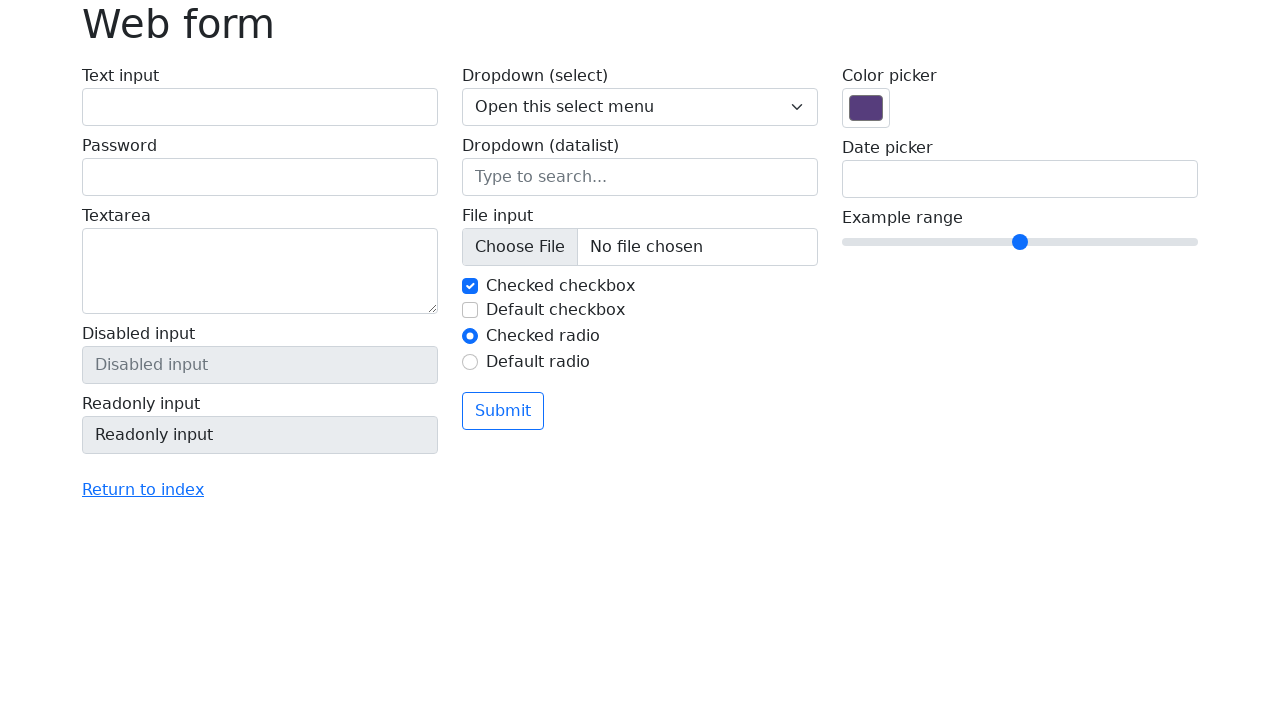

Clicked the second radio button at (470, 362) on input#my-radio-2
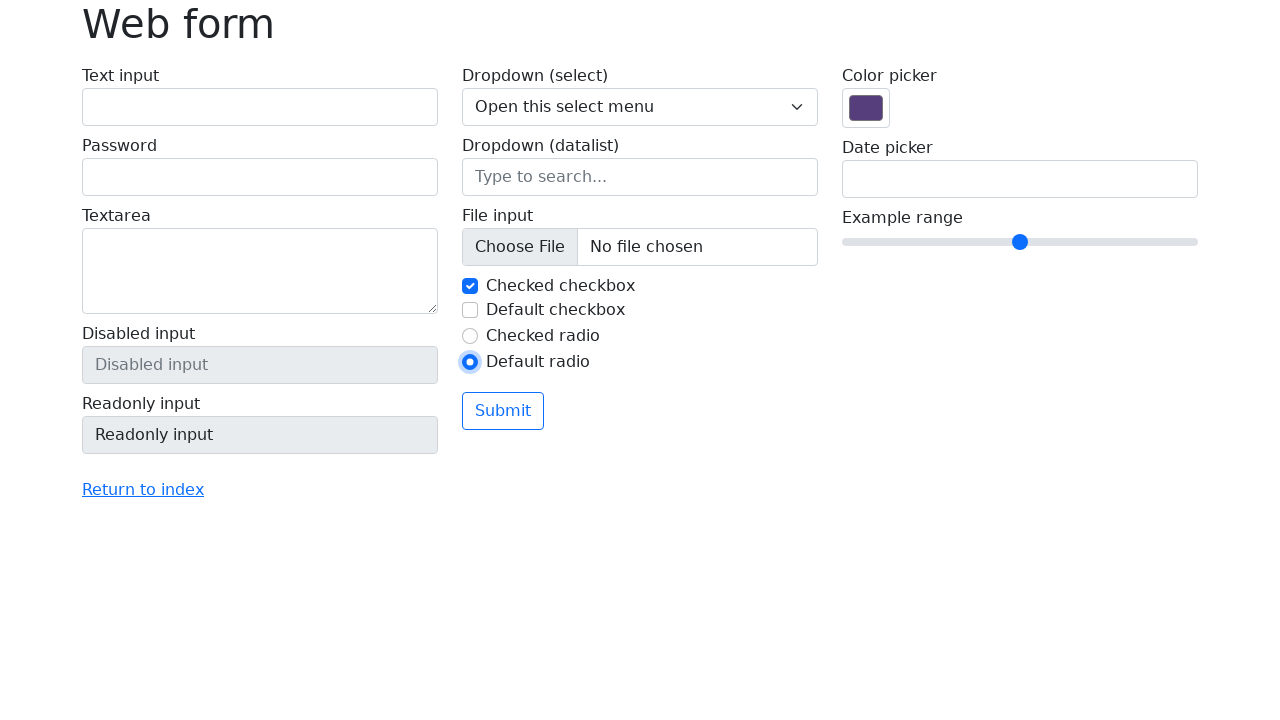

Verified that the second radio button is selected
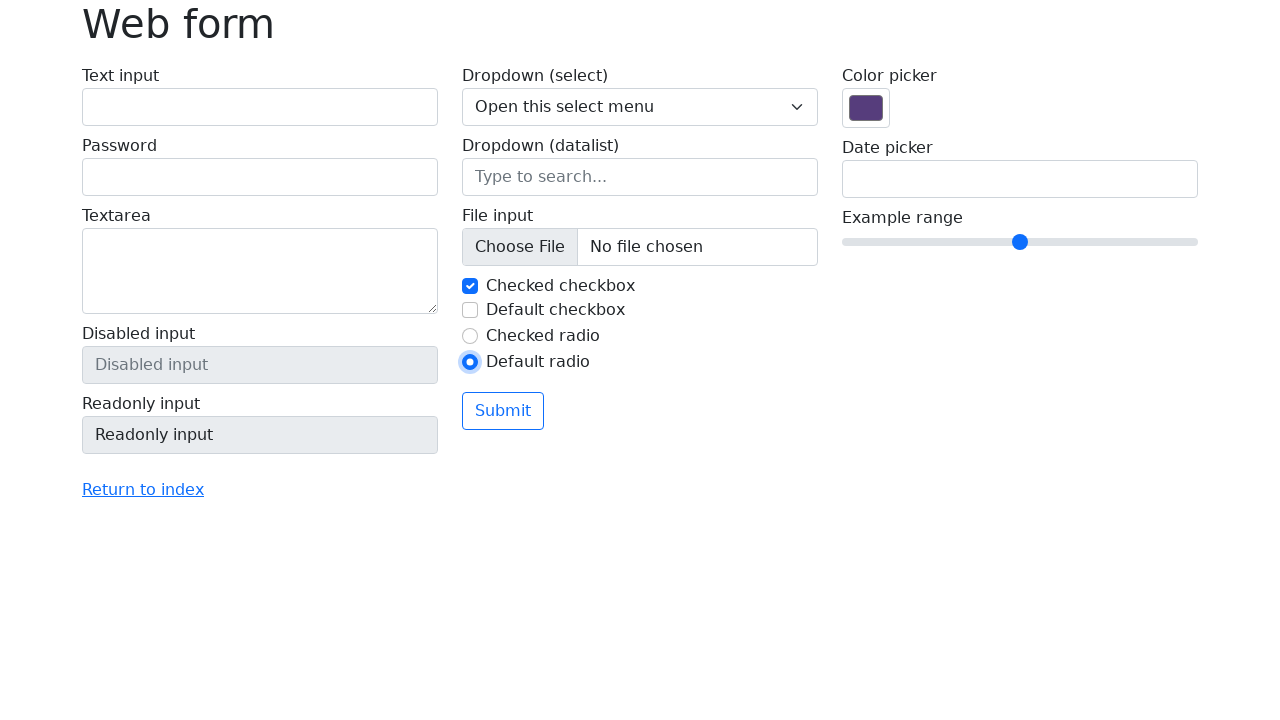

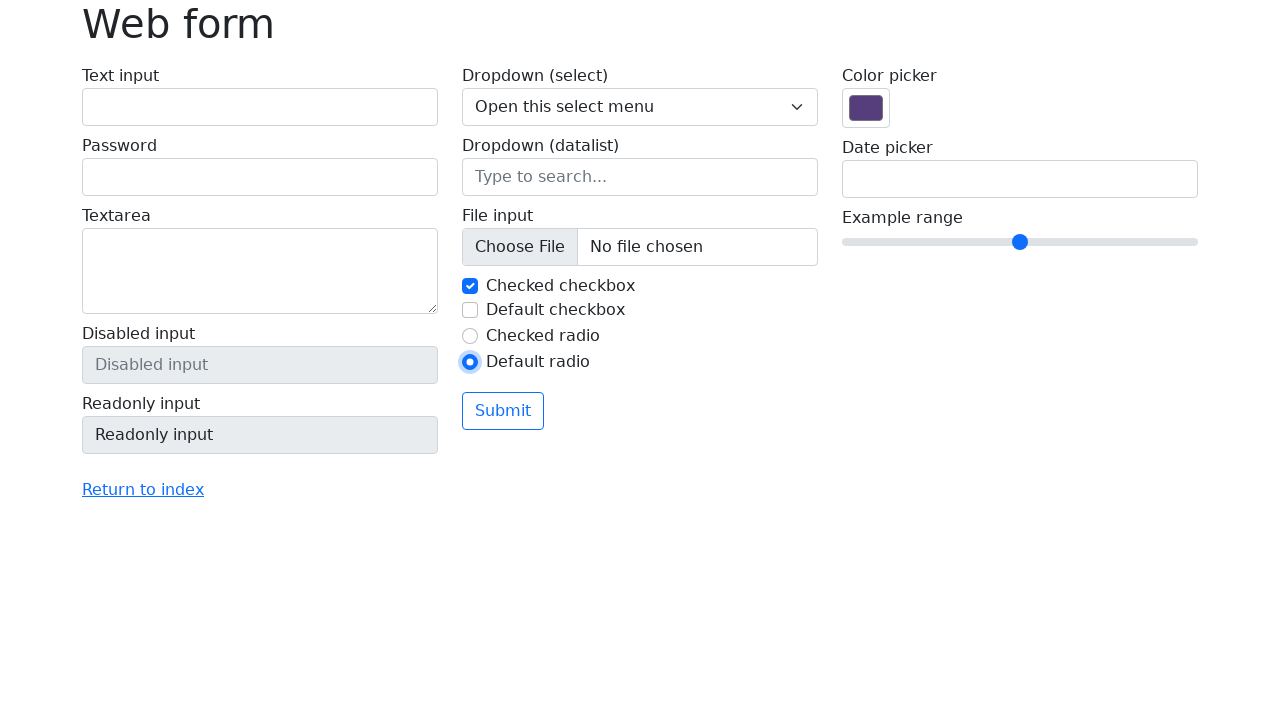